Tests double-click functionality on W3Schools demo page by entering text in a field, double-clicking a copy button, and verifying the text is copied to another field

Starting URL: https://www.w3schools.com/tags/tryit.asp?filename=tryhtml5_ev_ondblclick3

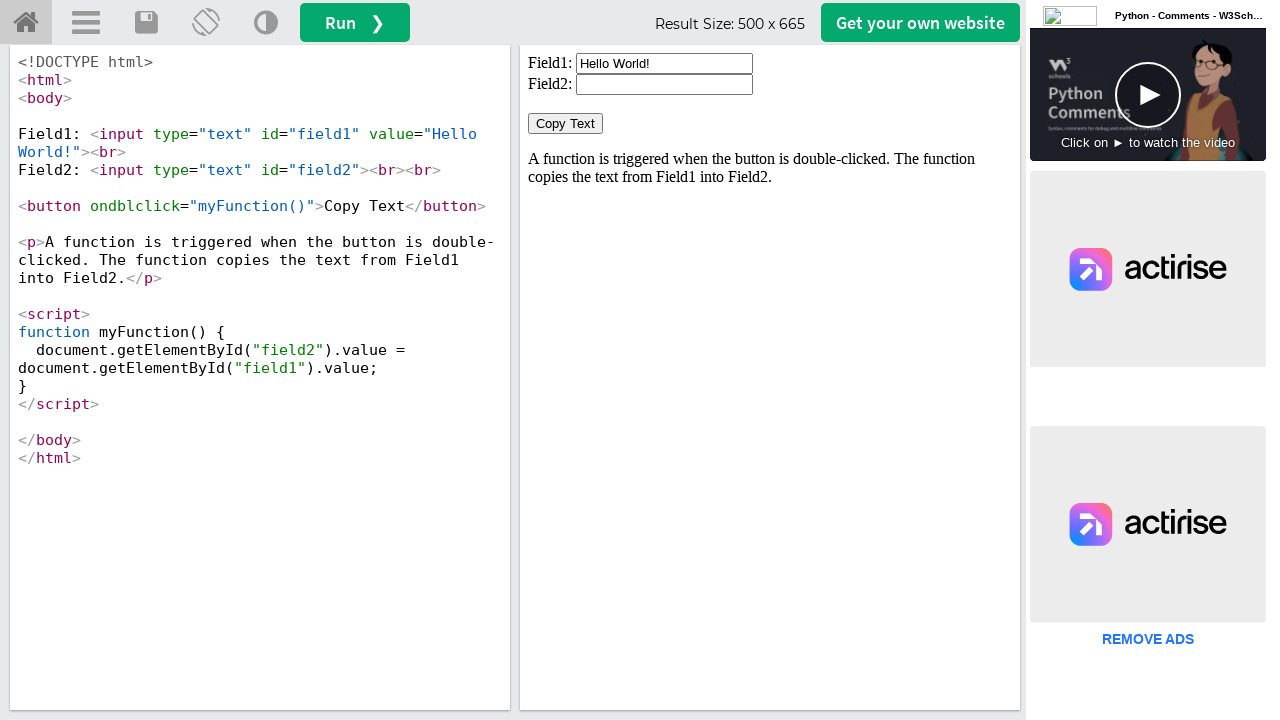

Cleared the first input field in iframe on #iframeResult >> internal:control=enter-frame >> xpath=//input[@id='field1']
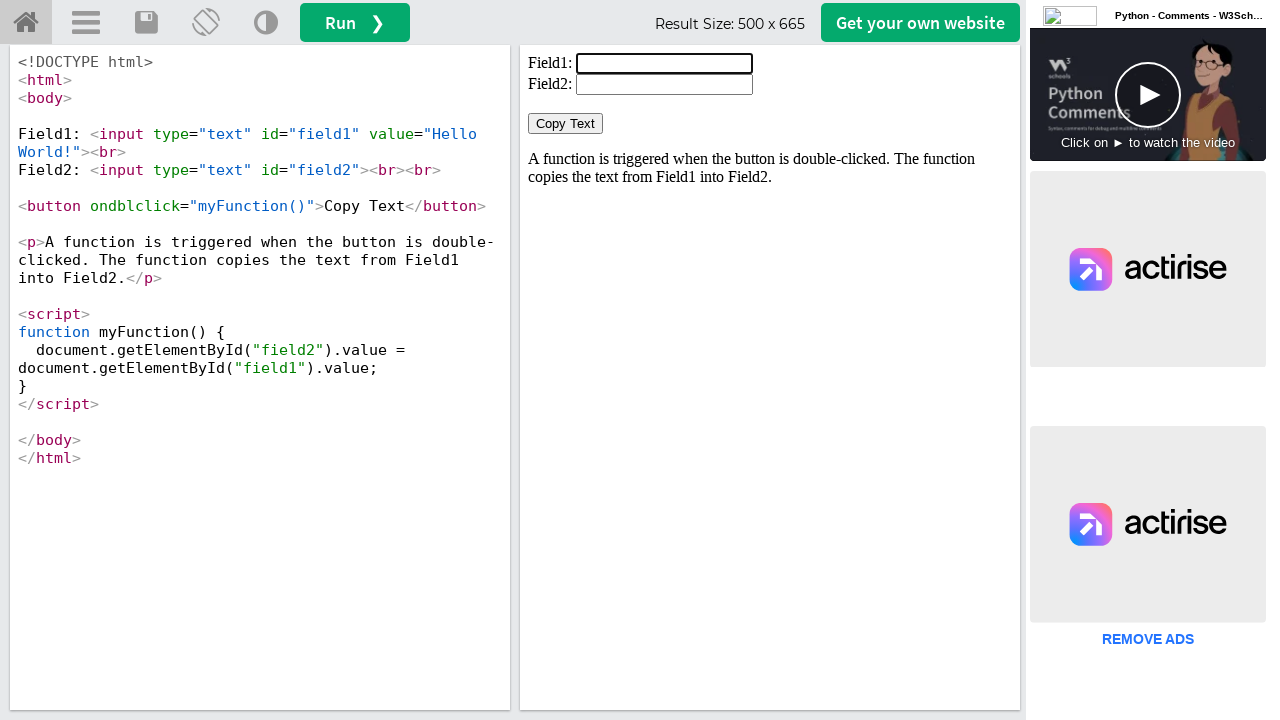

Entered 'Welcome' text in the first field on #iframeResult >> internal:control=enter-frame >> xpath=//input[@id='field1']
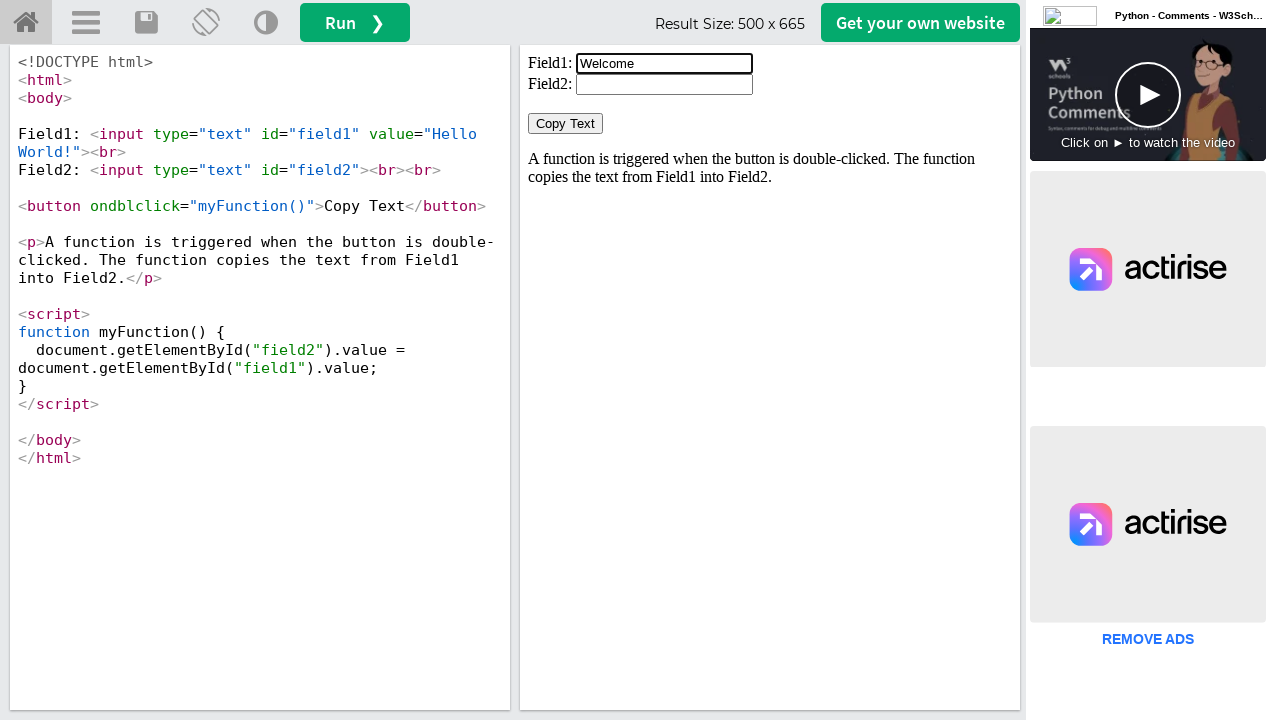

Double-clicked the 'Copy Text' button at (566, 124) on #iframeResult >> internal:control=enter-frame >> xpath=//button[normalize-space(
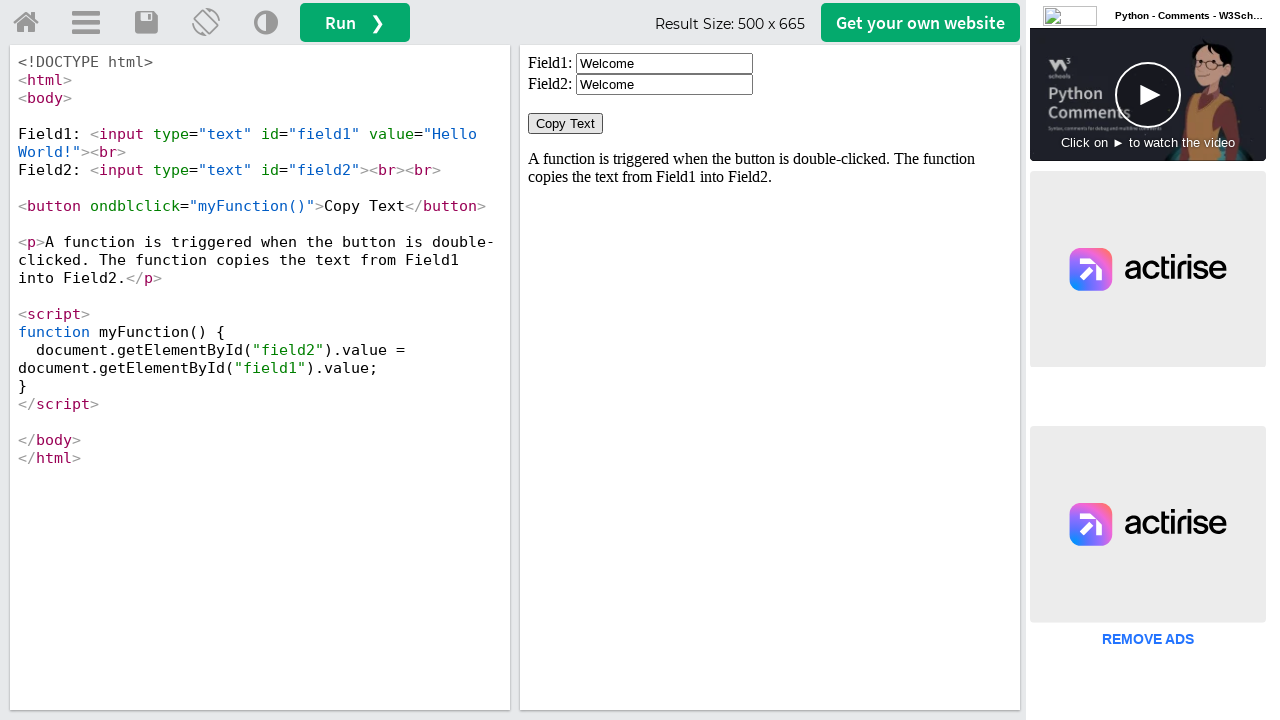

Second input field is now visible and ready
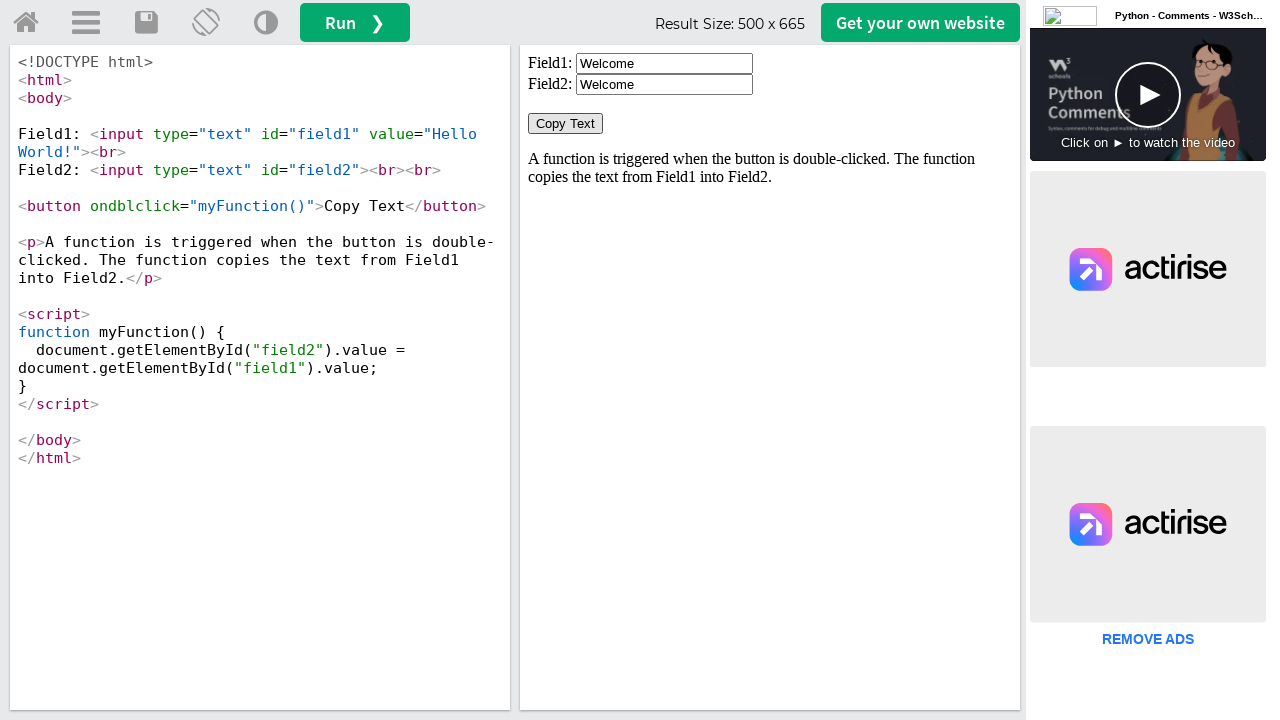

Retrieved the copied text value from second field
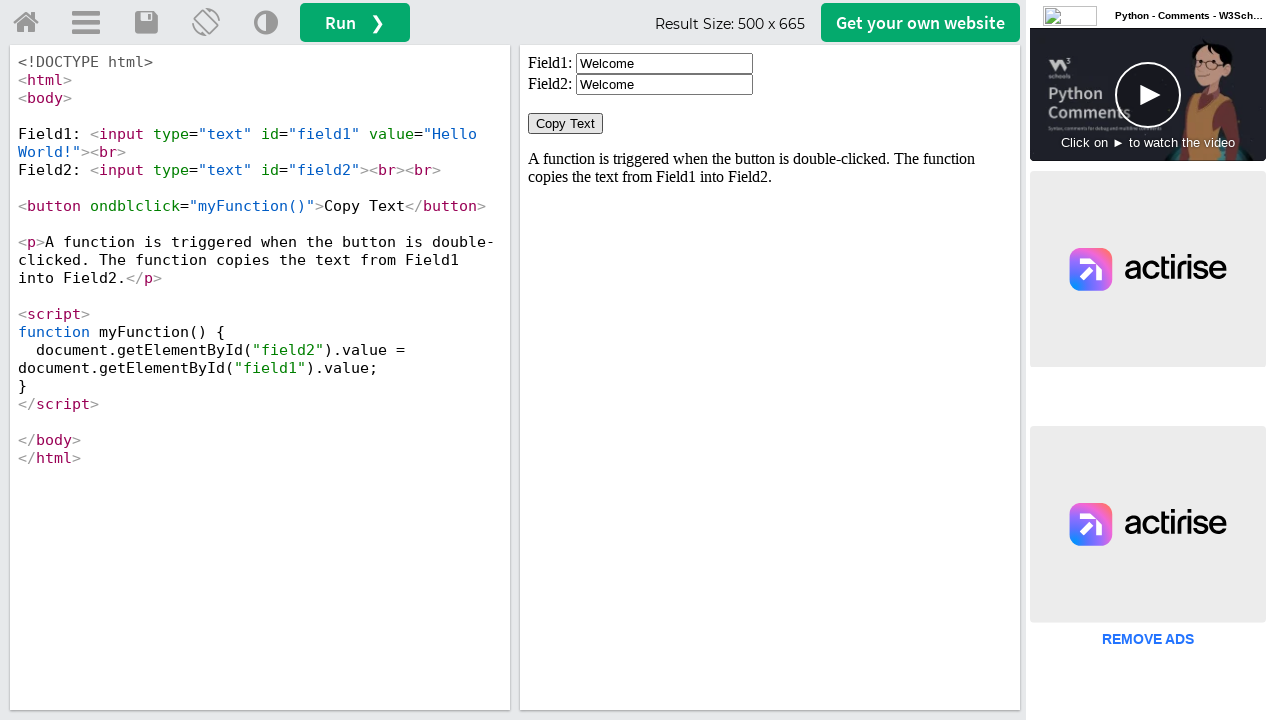

Assertion passed: text 'Welcome' successfully copied to second field
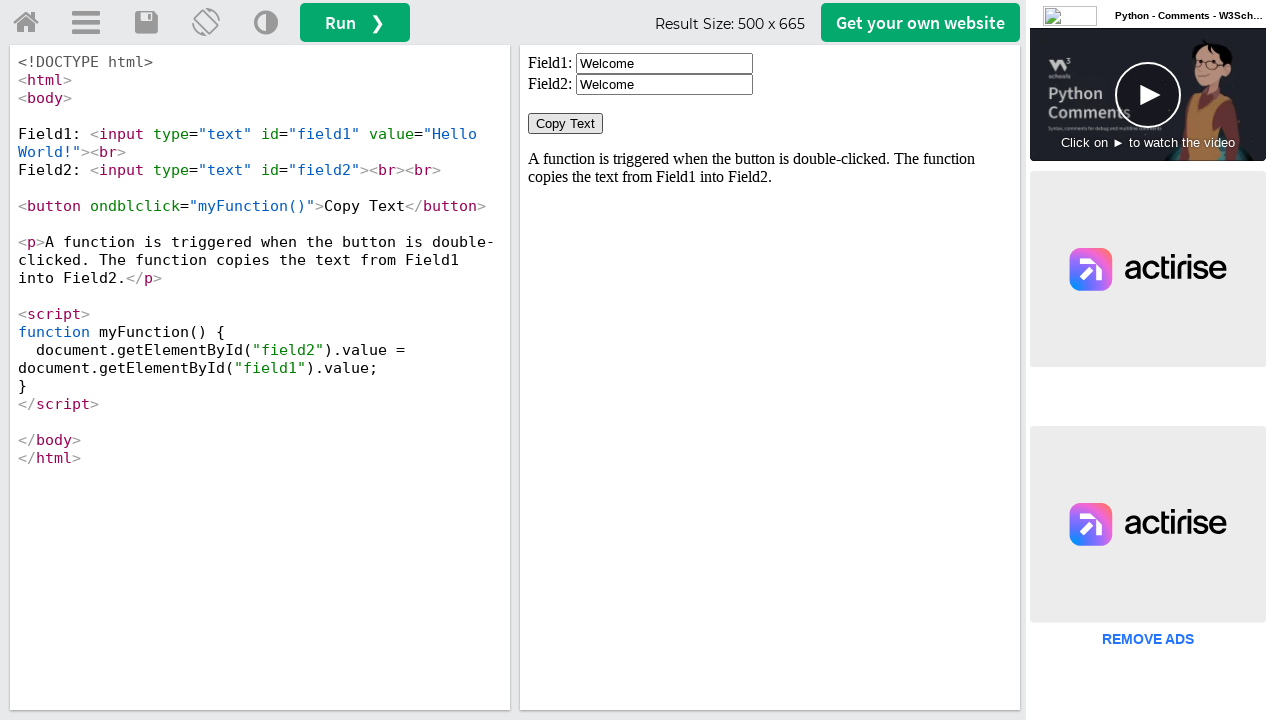

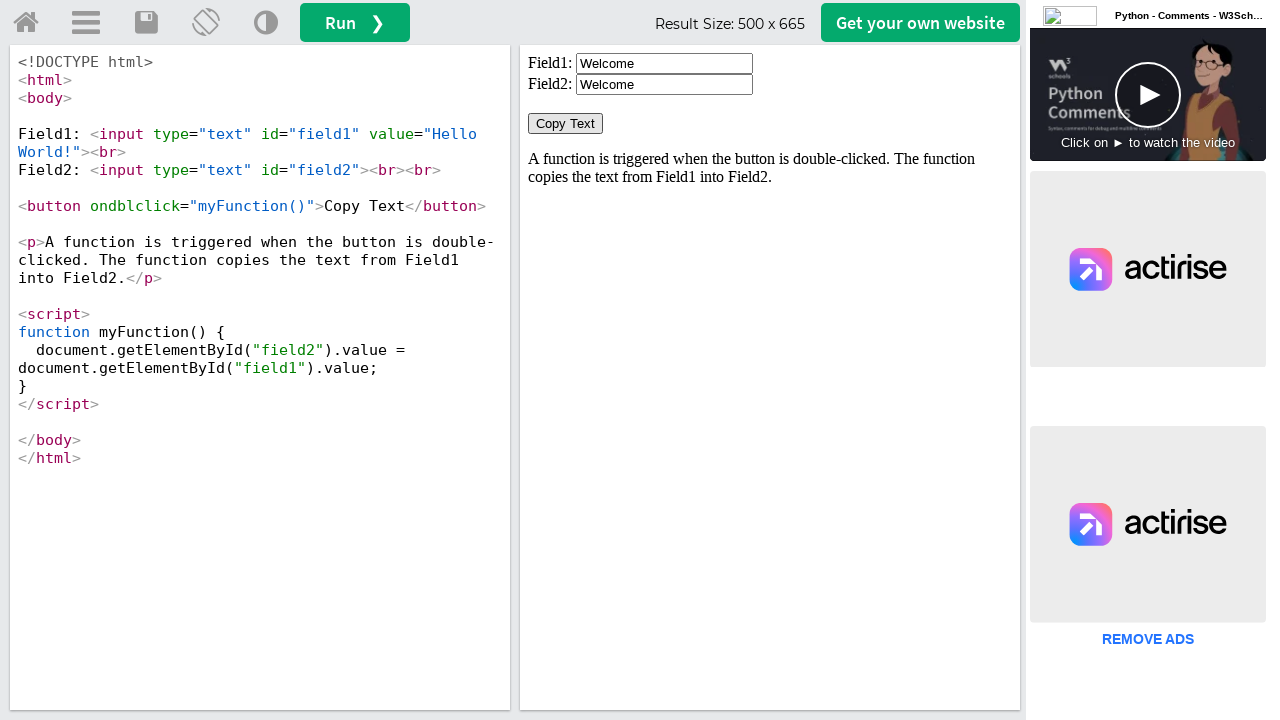